Tests navigation by clicking a calculated link text, then fills out a form with personal information (first name, last name, city, country) and submits it.

Starting URL: http://suninjuly.github.io/find_link_text

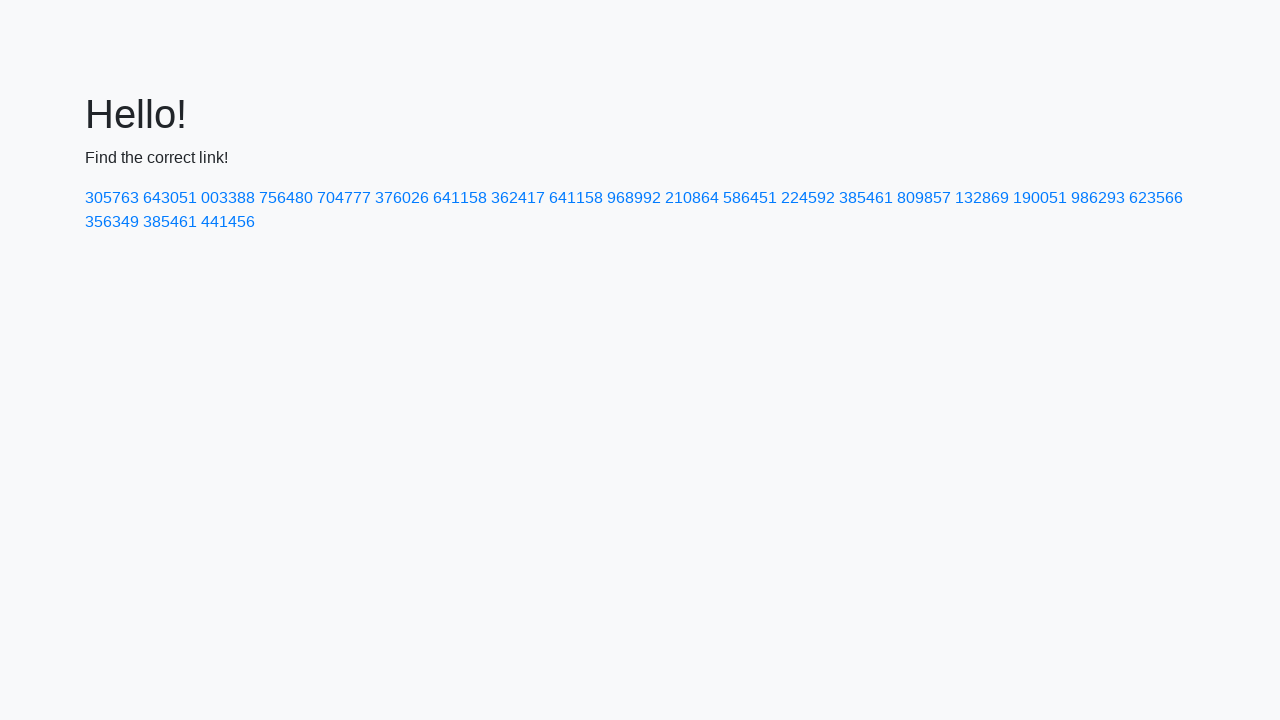

Clicked link with calculated text value 85397 at (808, 198) on text=224592
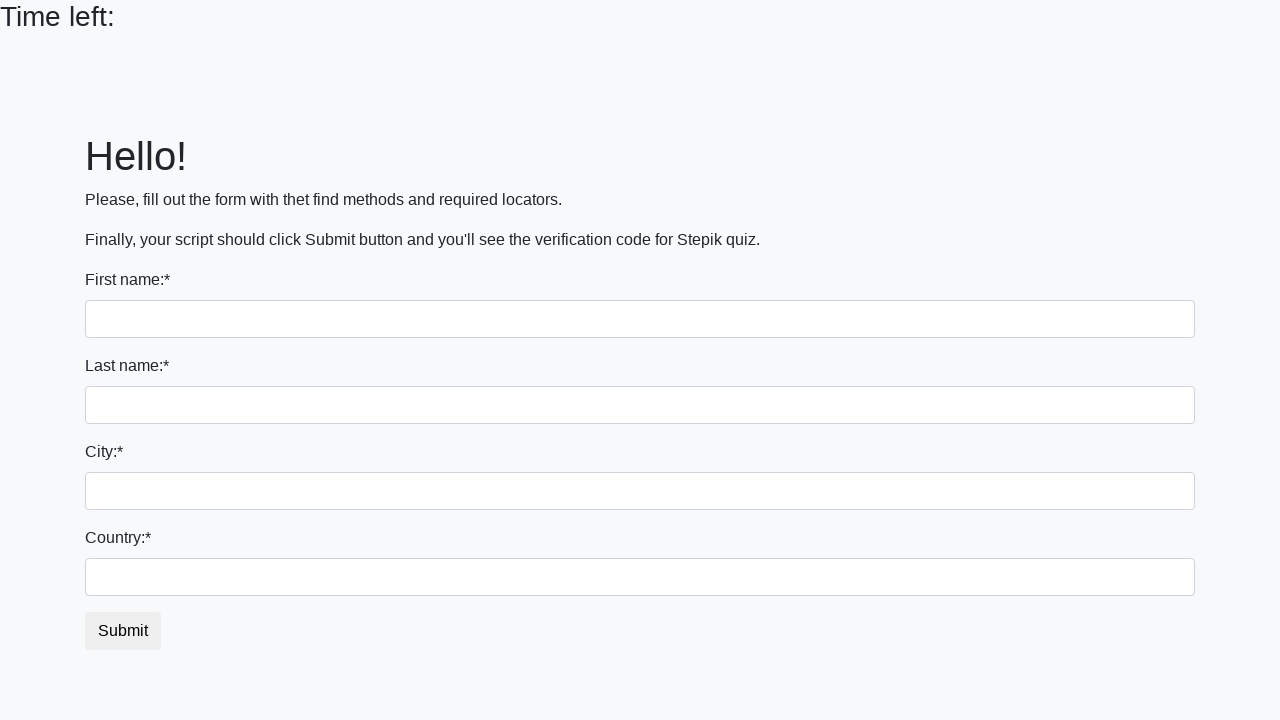

Filled first name field with 'Ivan' on input
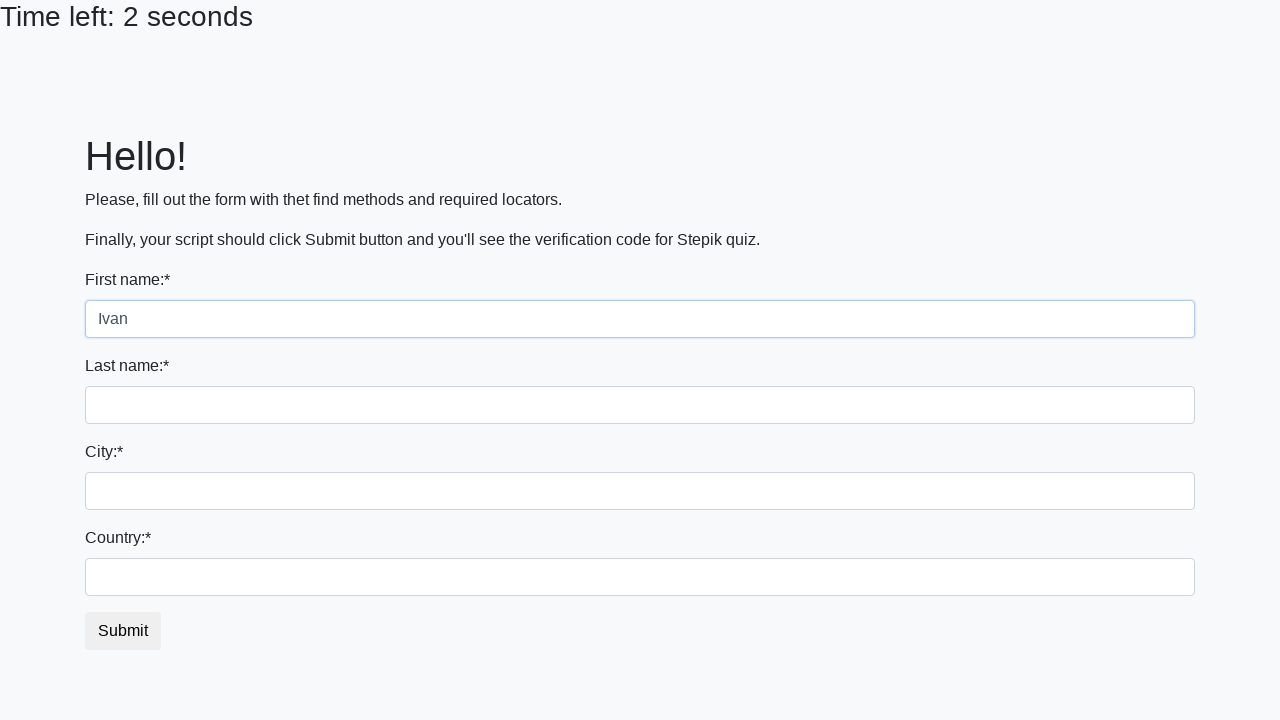

Filled last name field with 'Petrov' on input[name='last_name']
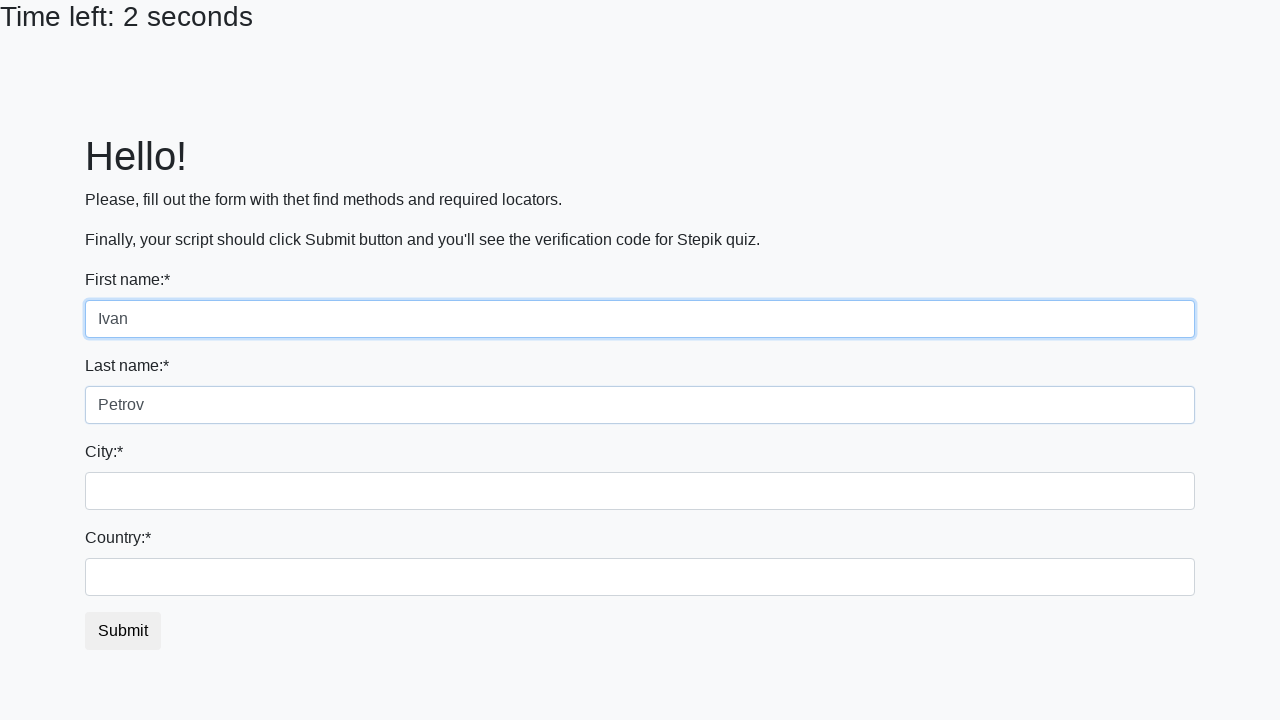

Filled city field with 'Smolensk' on .city
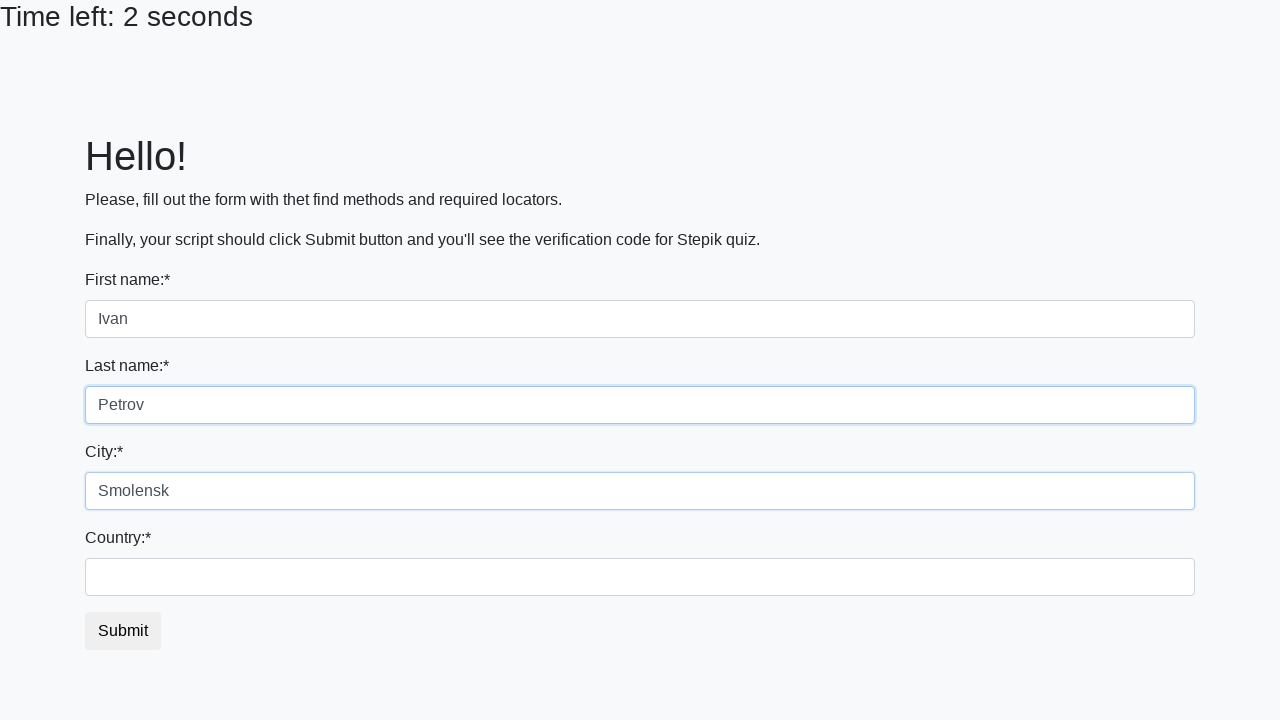

Filled country field with 'Russia' on #country
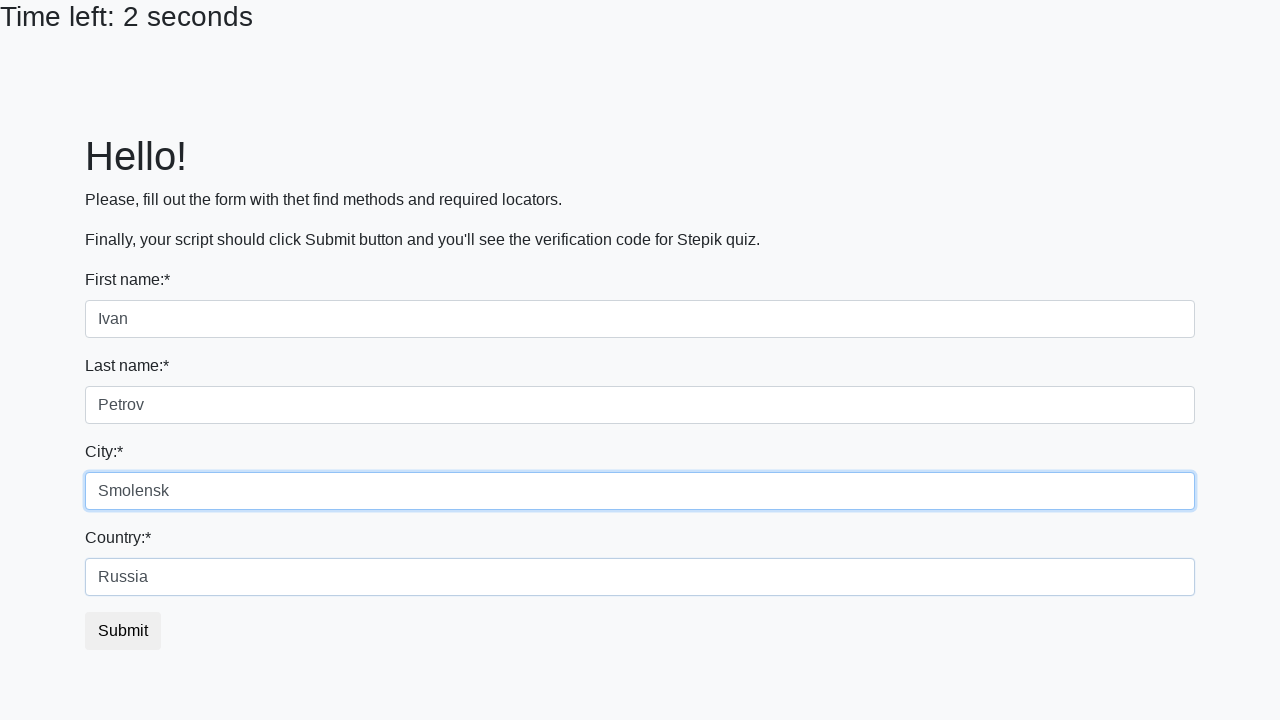

Clicked submit button to complete form submission at (123, 631) on button.btn
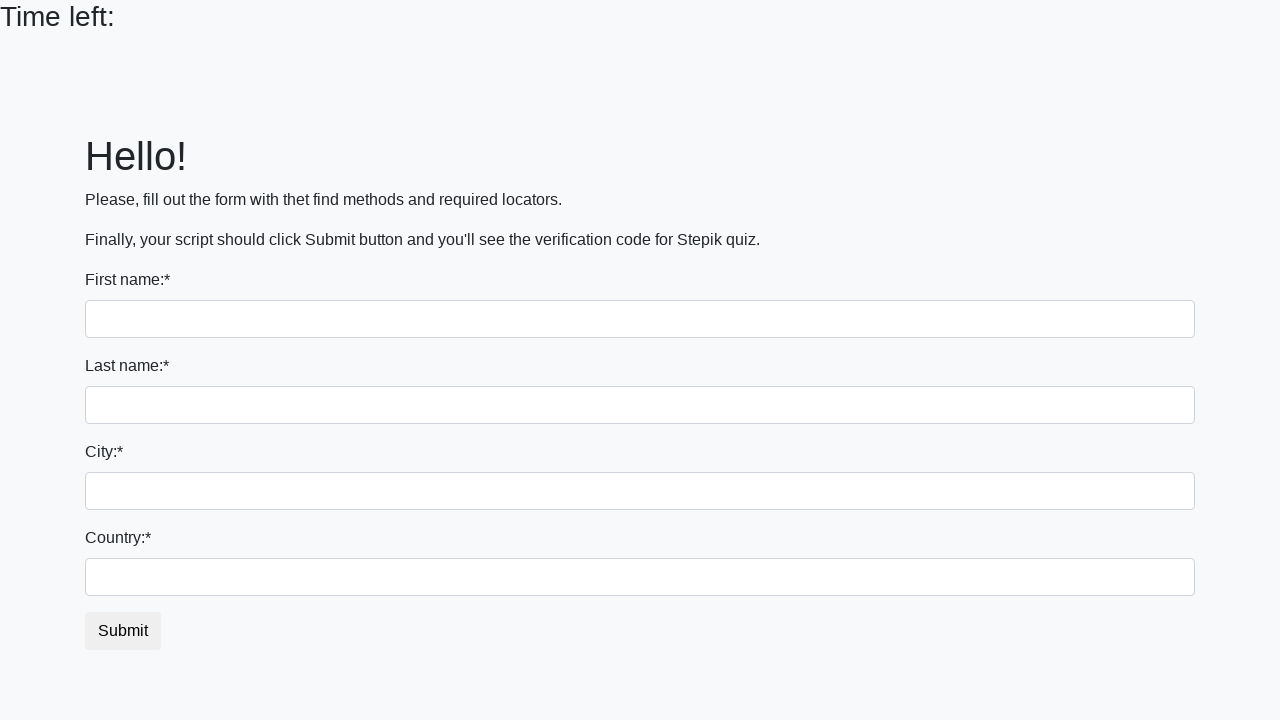

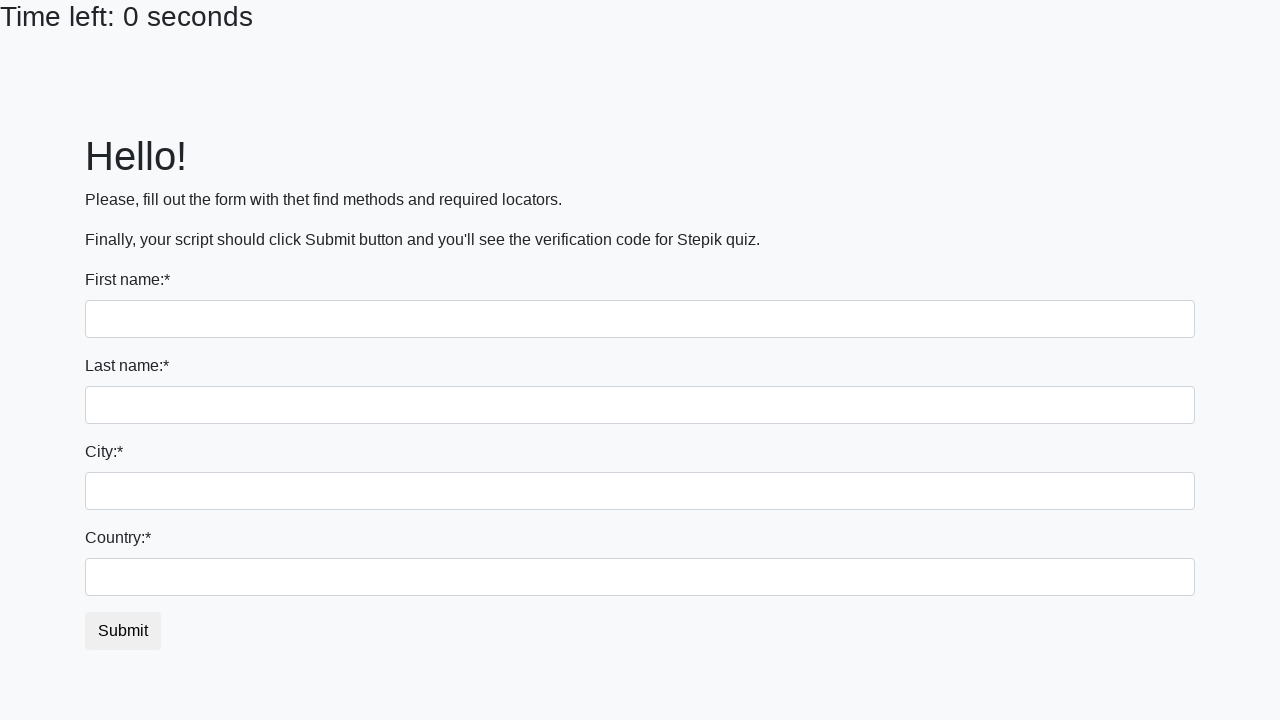